Tests form filling and submission on the UI Testing Playground sample app by entering a username and password, clicking the login button, and verifying the success message appears.

Starting URL: http://www.uitestingplayground.com/sampleapp

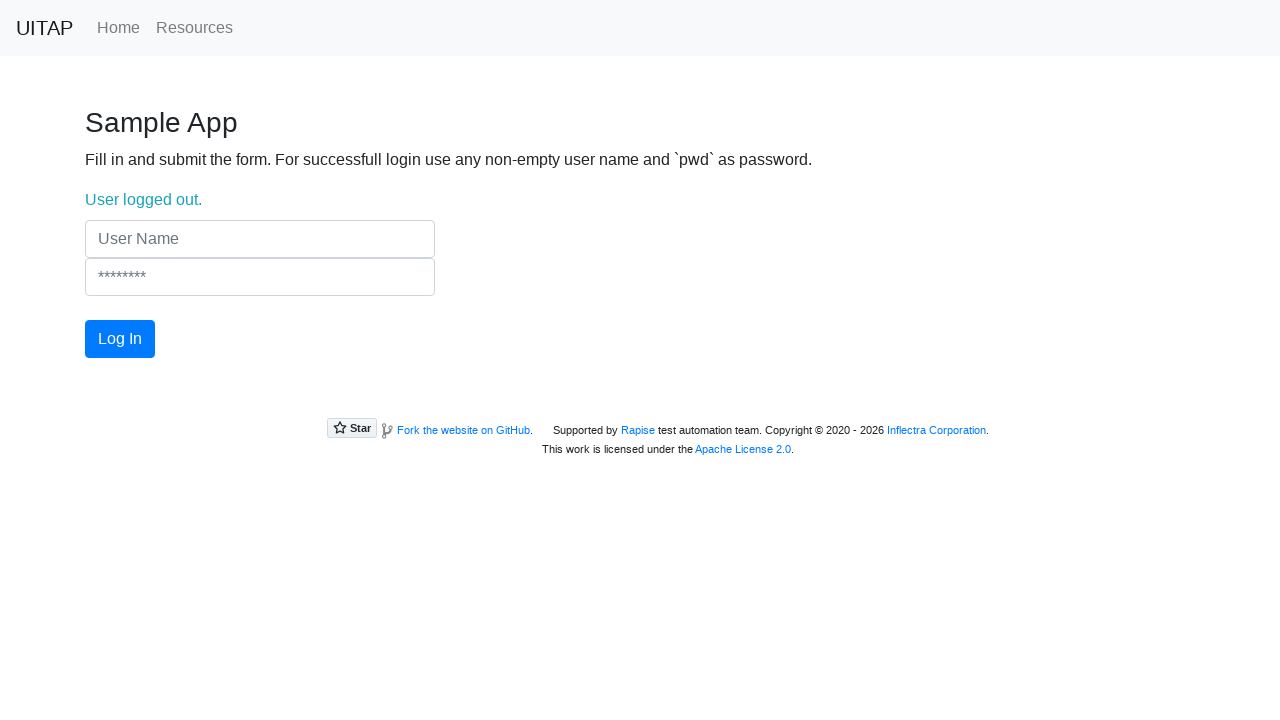

Filled username input with 'new-test-username' on input[name='UserName']
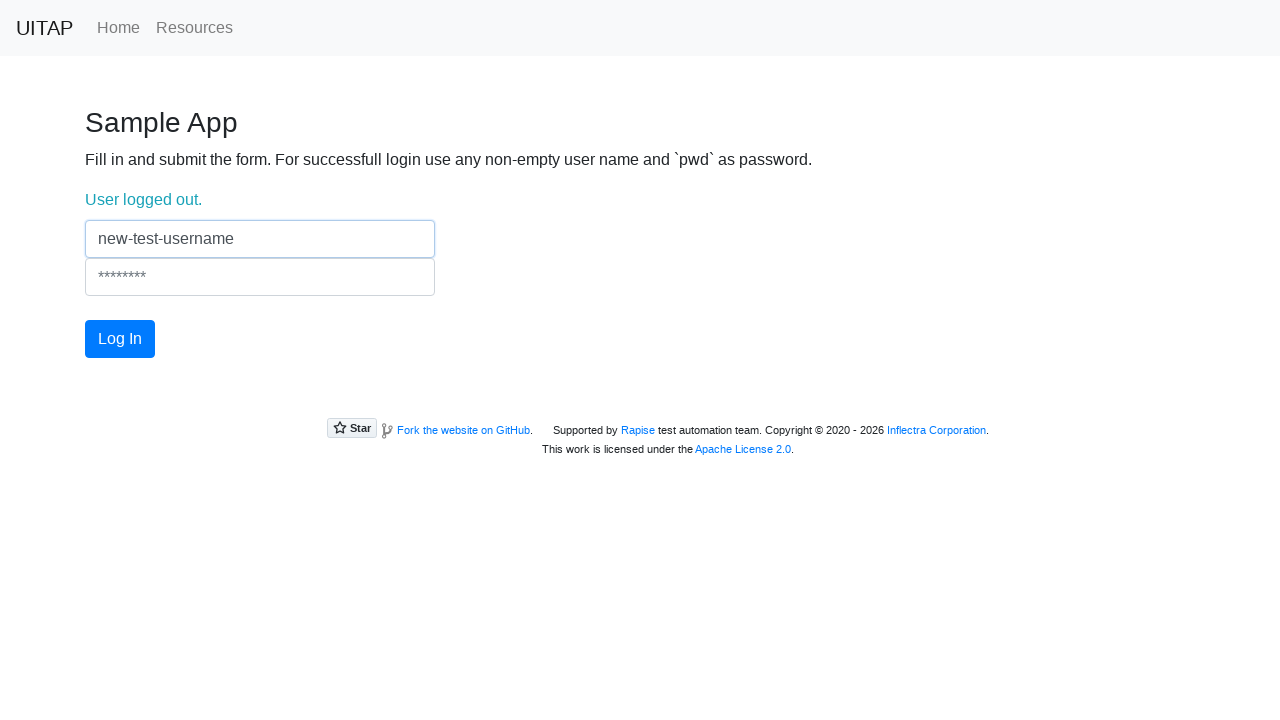

Filled password input with 'pwd' on input[name='Password']
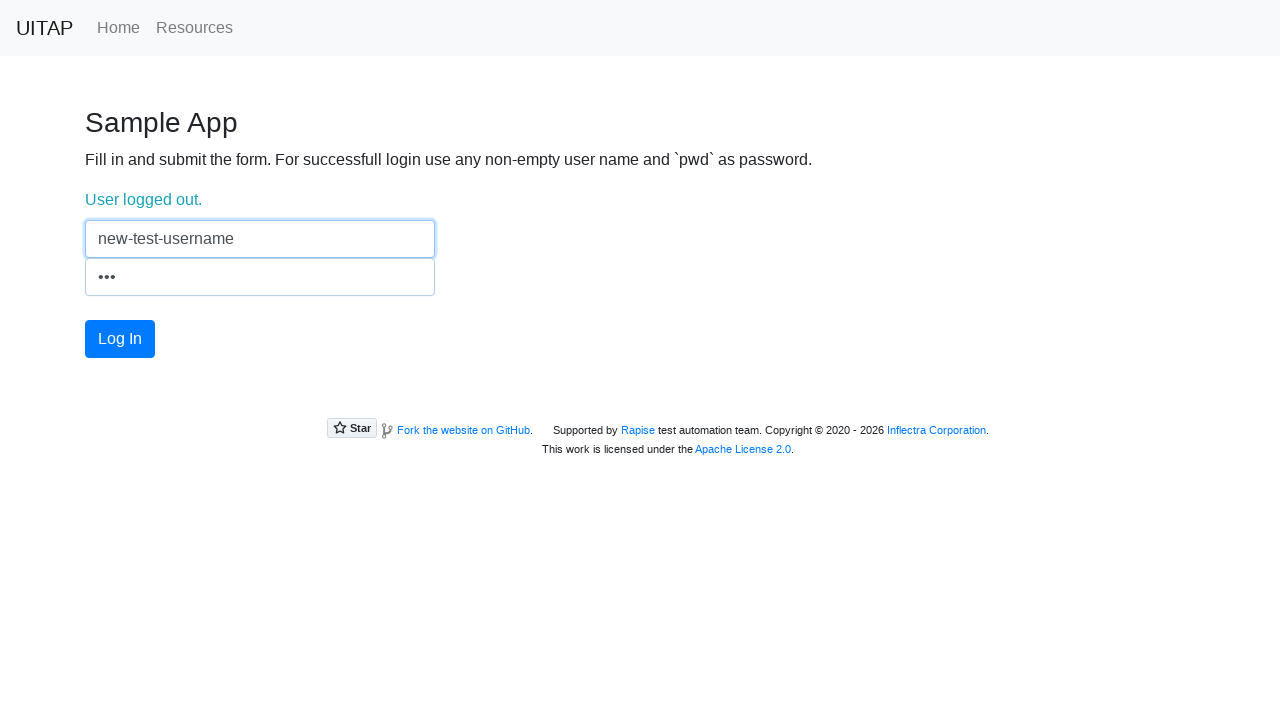

Clicked the login button at (120, 339) on #login
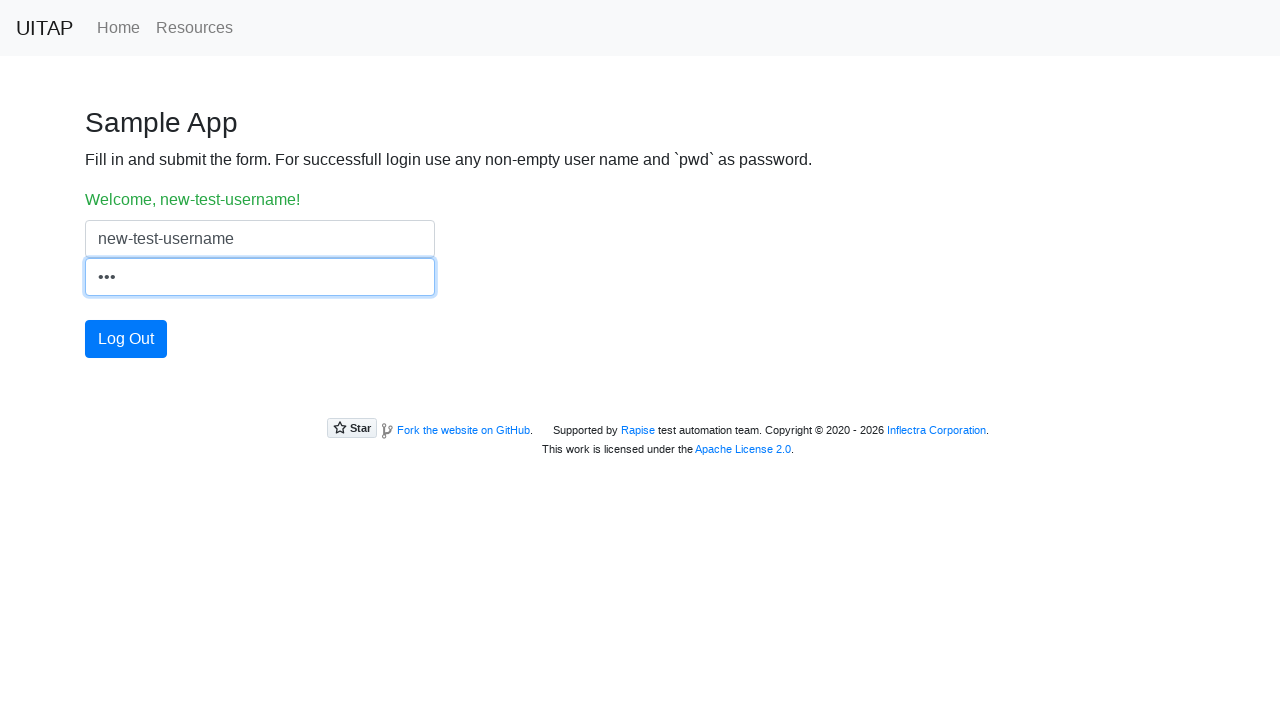

Login status element appeared on page
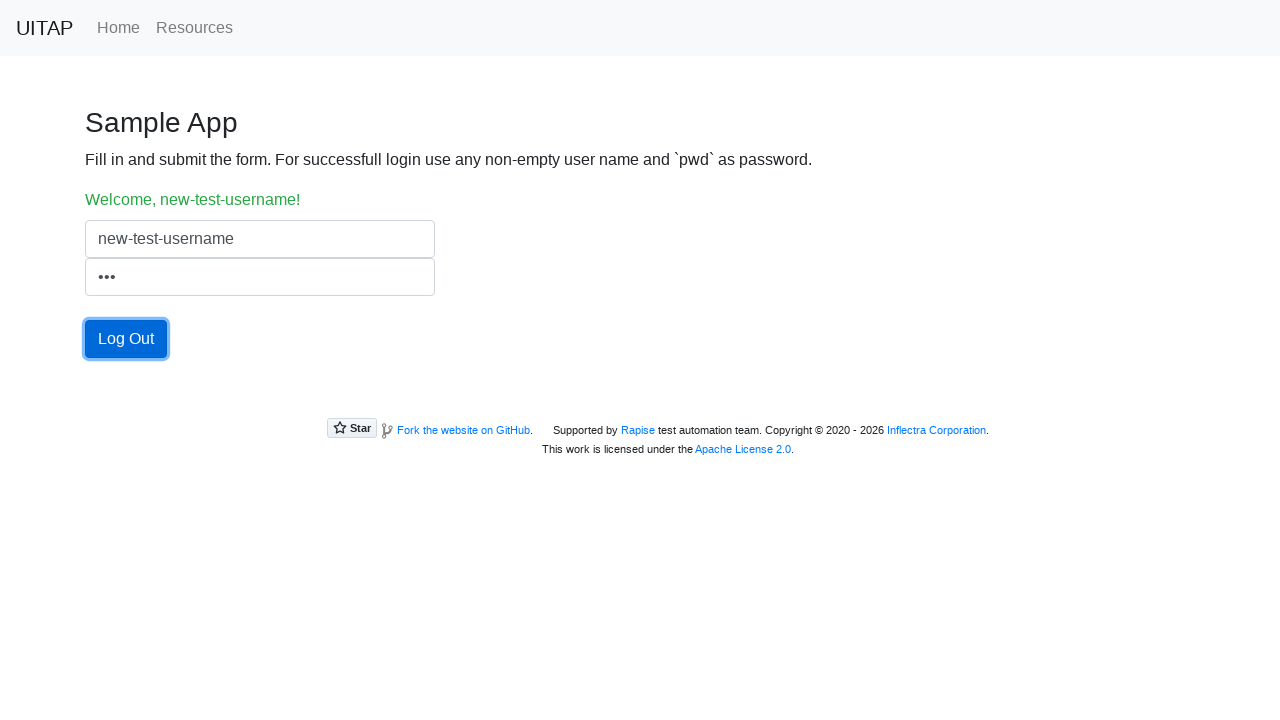

Verified login was successful - status element is not None
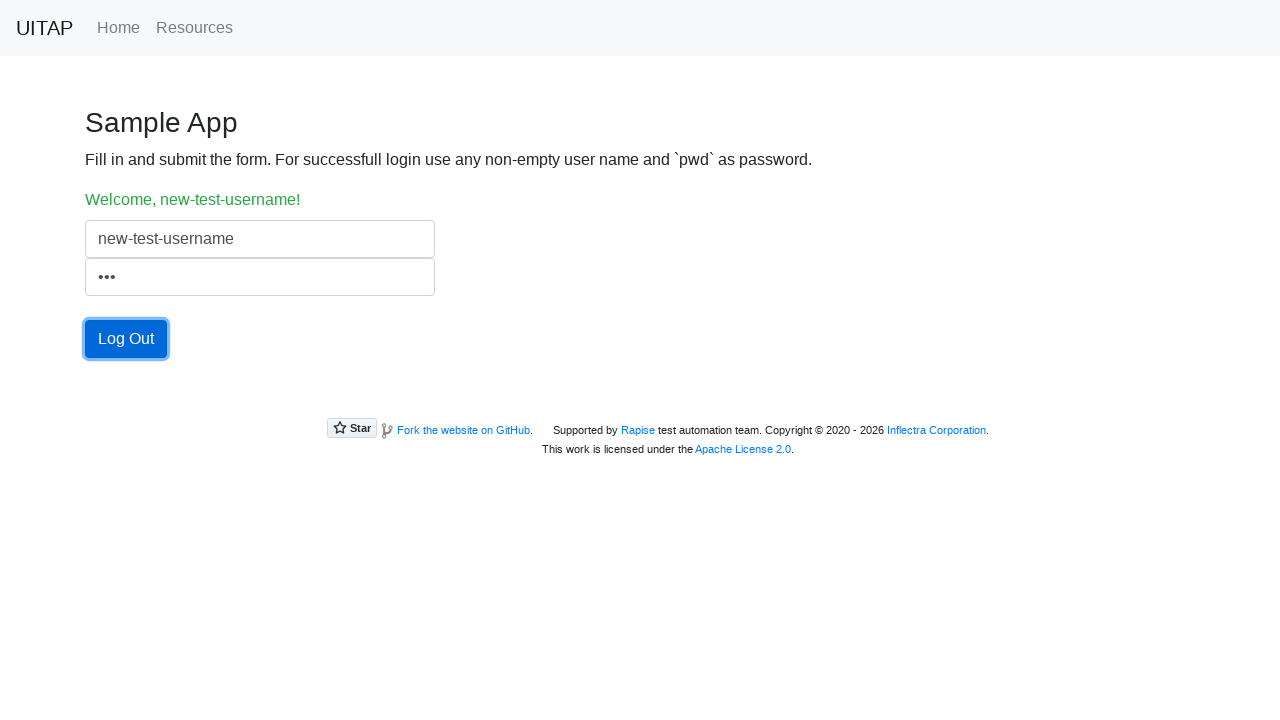

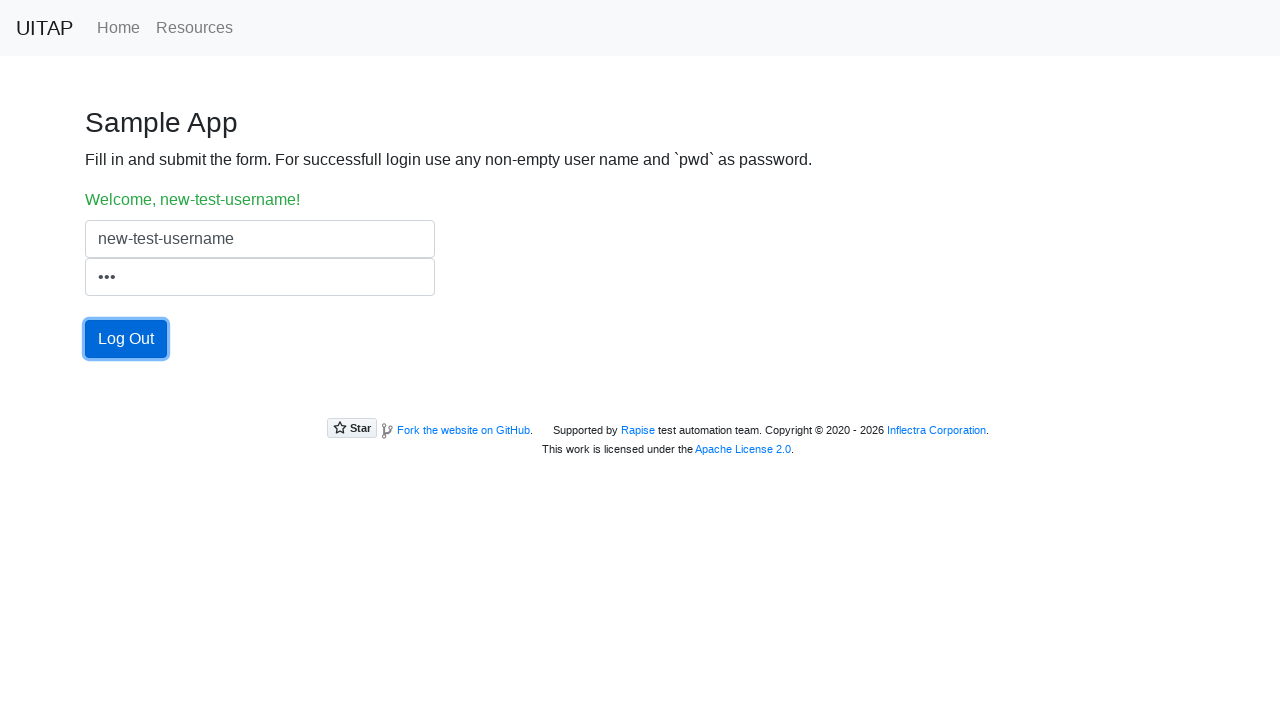